Tests editing a todo item by double-clicking, changing the text, and pressing Enter

Starting URL: https://demo.playwright.dev/todomvc

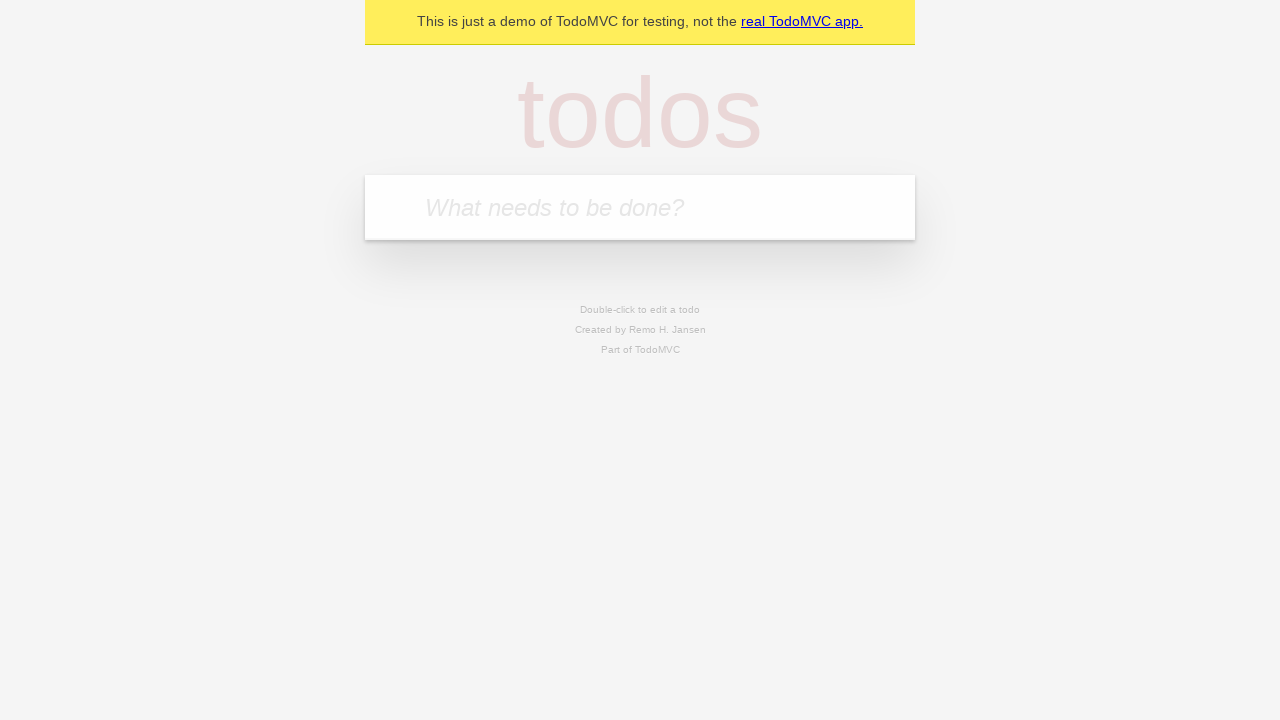

Filled input field with first todo item 'buy some cheese' on internal:attr=[placeholder="What needs to be done?"i]
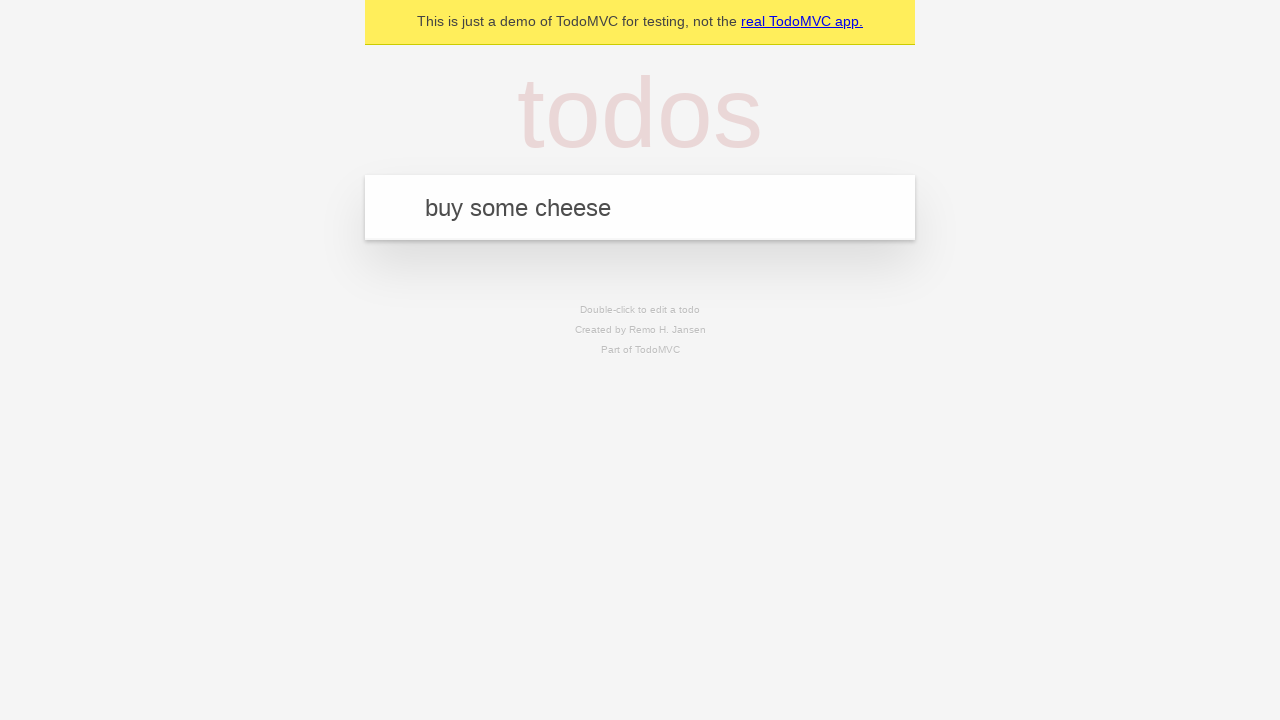

Pressed Enter to add first todo item on internal:attr=[placeholder="What needs to be done?"i]
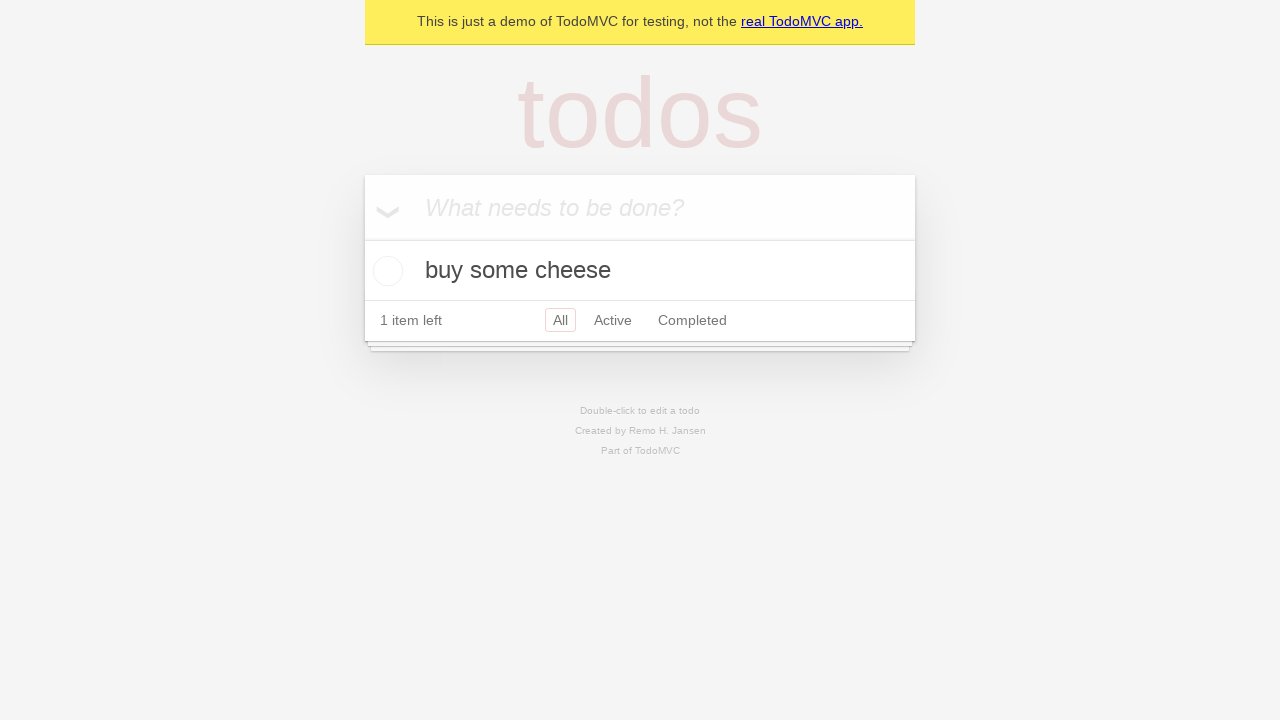

Filled input field with second todo item 'feed the cat' on internal:attr=[placeholder="What needs to be done?"i]
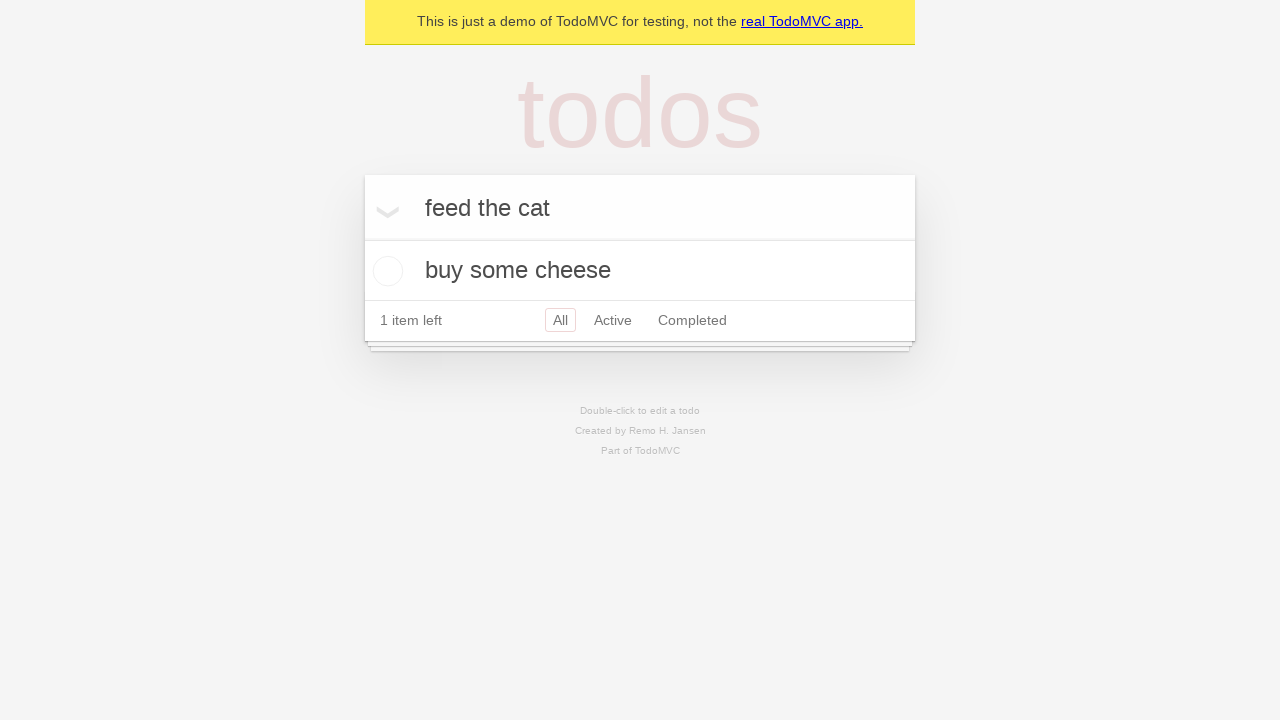

Pressed Enter to add second todo item on internal:attr=[placeholder="What needs to be done?"i]
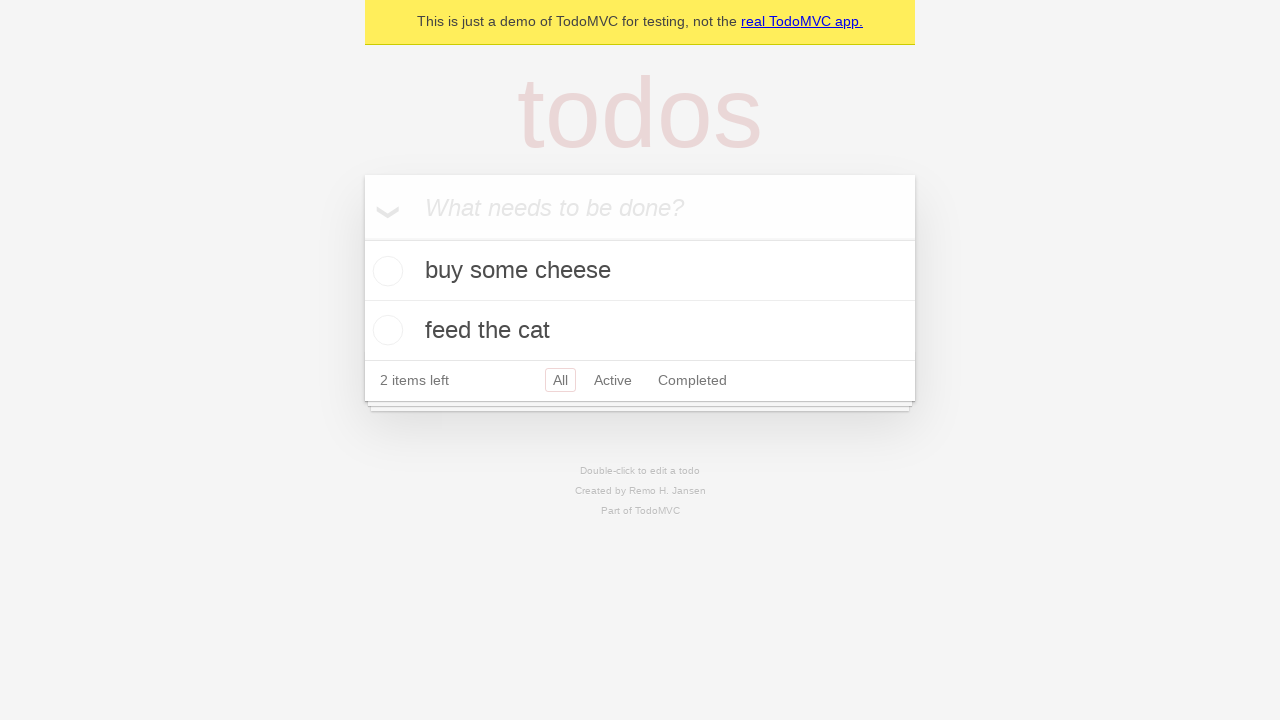

Filled input field with third todo item 'book a doctors appointment' on internal:attr=[placeholder="What needs to be done?"i]
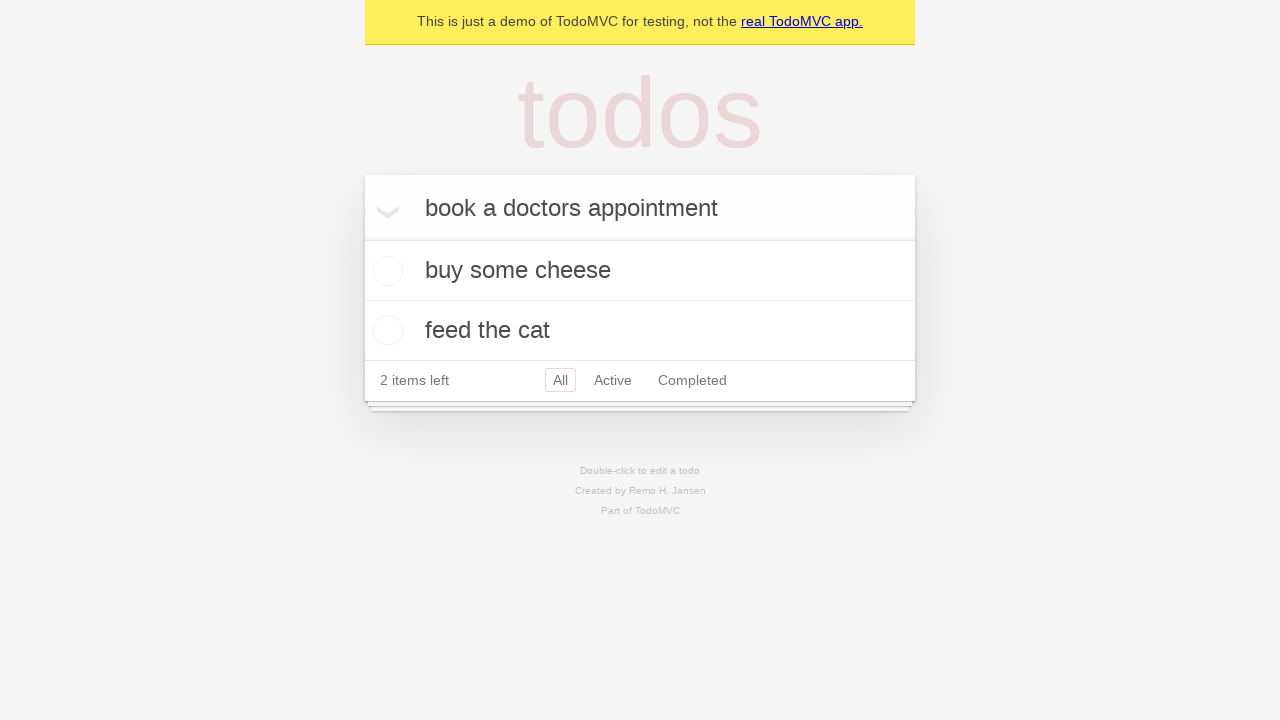

Pressed Enter to add third todo item on internal:attr=[placeholder="What needs to be done?"i]
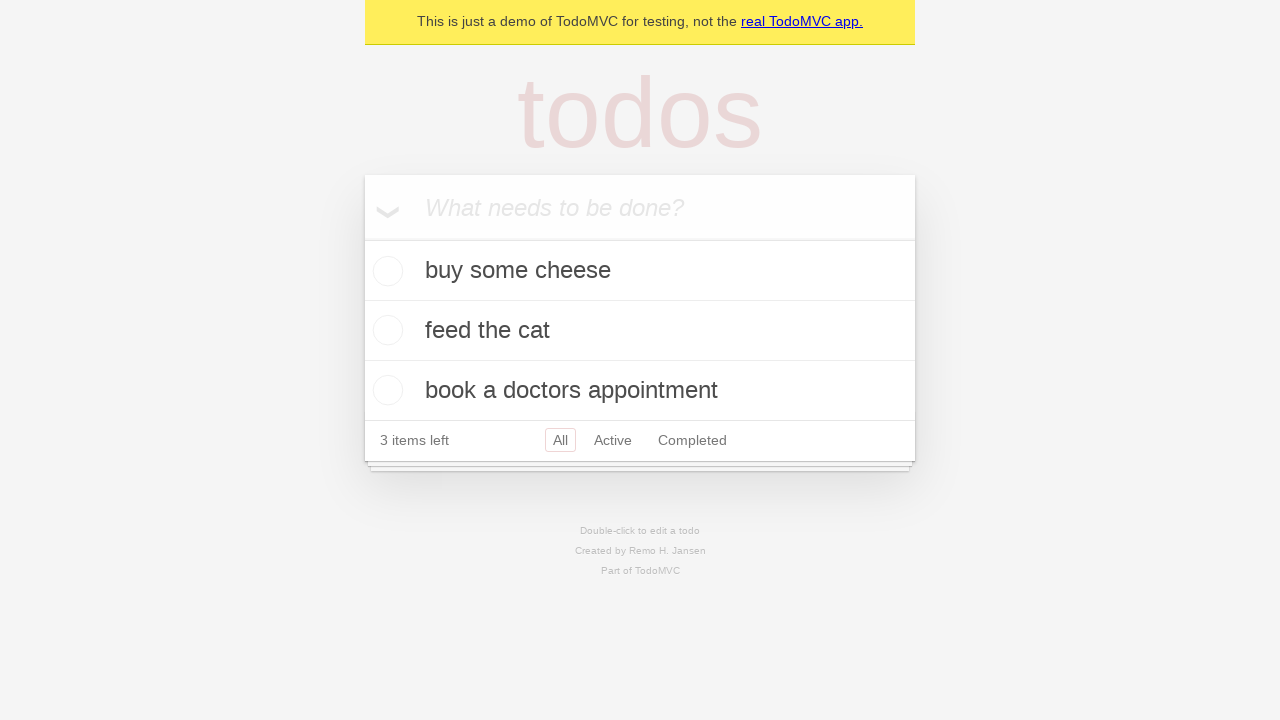

Double-clicked second todo item to enter edit mode at (640, 331) on internal:testid=[data-testid="todo-item"s] >> nth=1
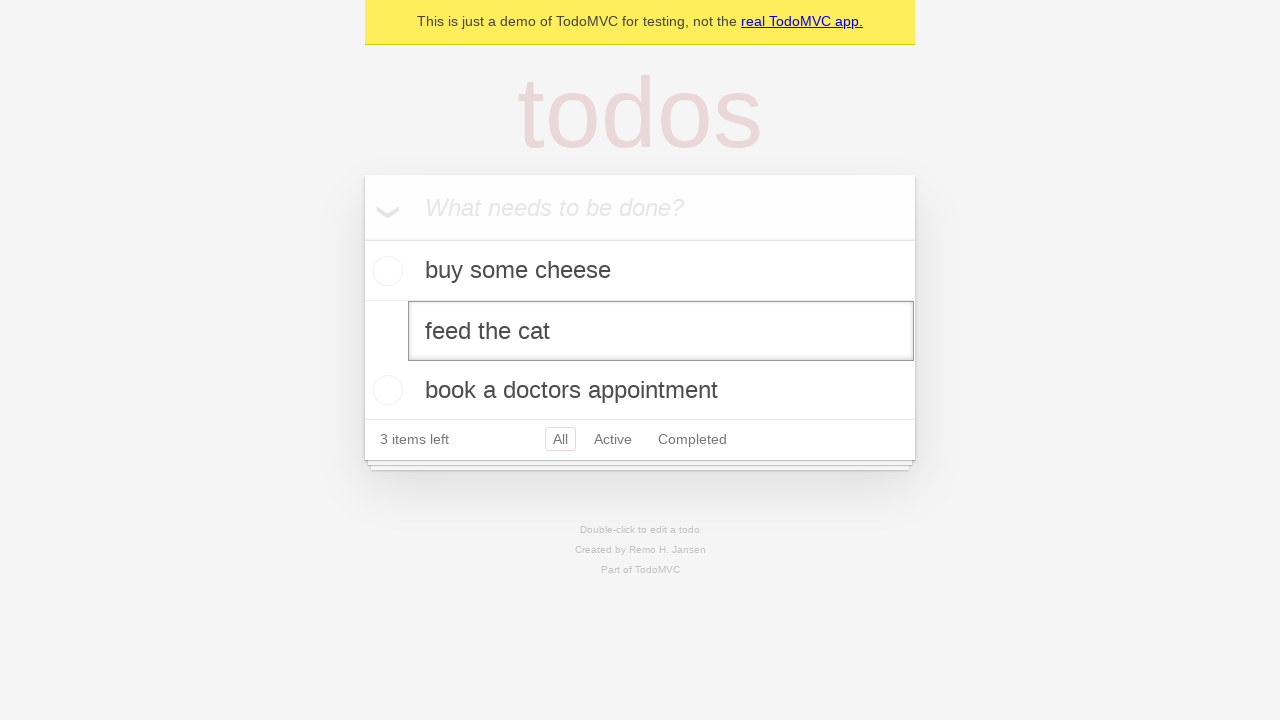

Changed todo text to 'buy some sausages' on internal:testid=[data-testid="todo-item"s] >> nth=1 >> internal:role=textbox[nam
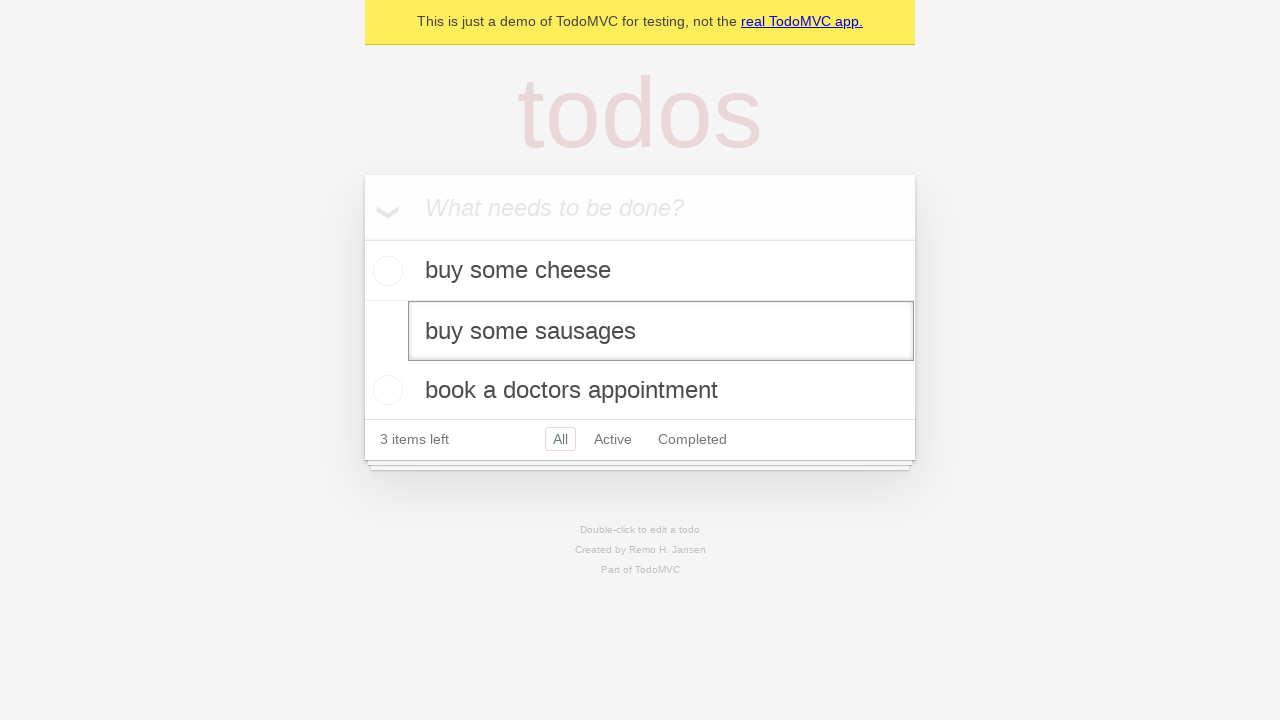

Pressed Enter to confirm the edited todo item on internal:testid=[data-testid="todo-item"s] >> nth=1 >> internal:role=textbox[nam
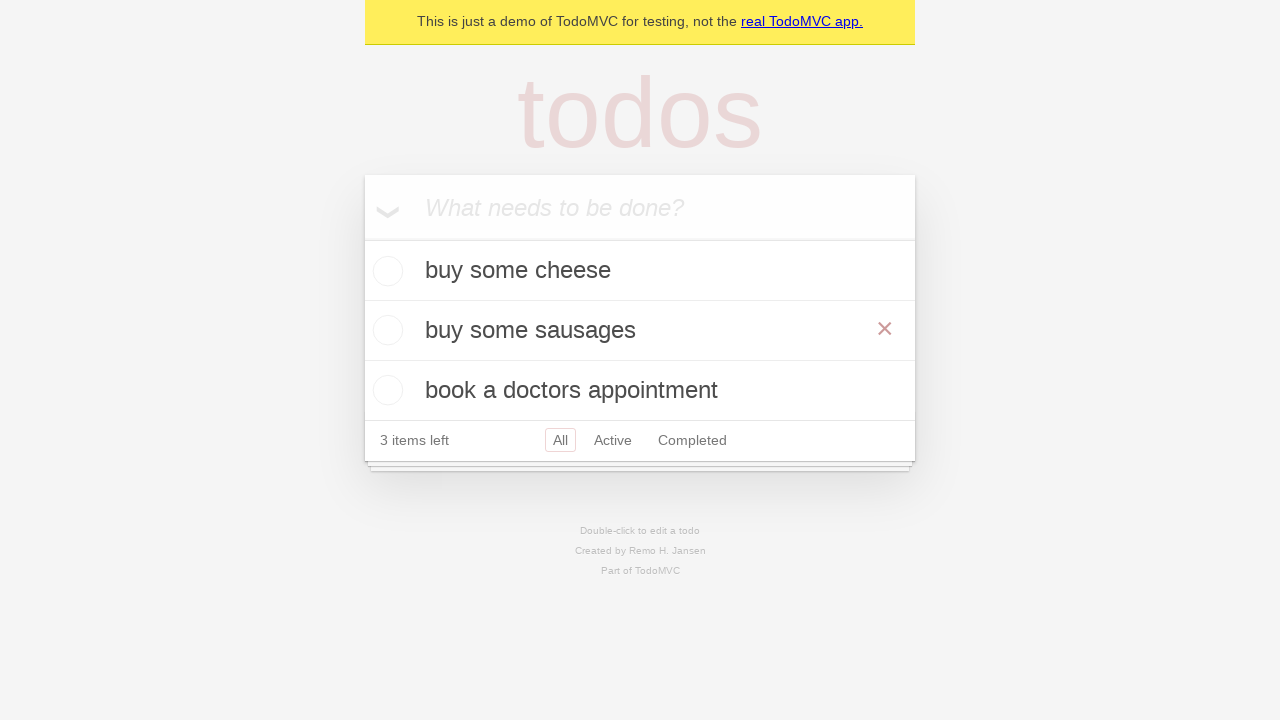

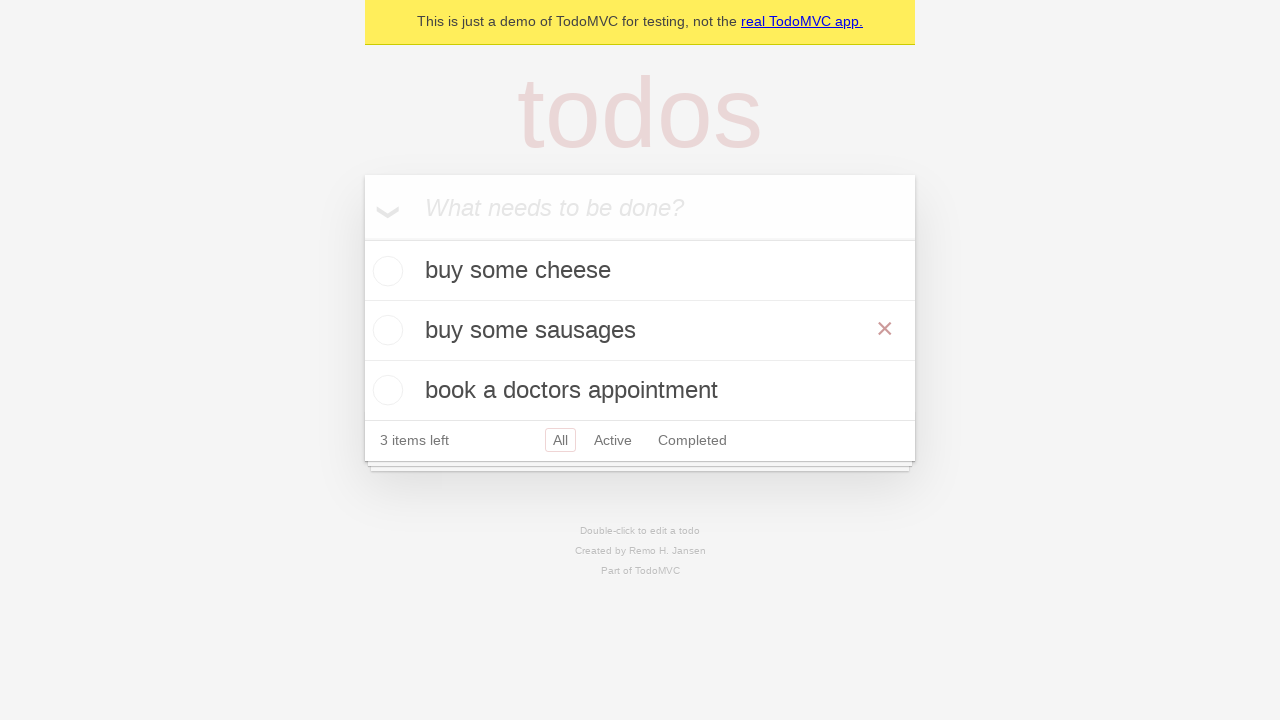